Tests selecting and deselecting form elements by clicking the under 18 radio button and the development checkbox, then unchecking the checkbox

Starting URL: https://automationfc.github.io/basic-form/index.html

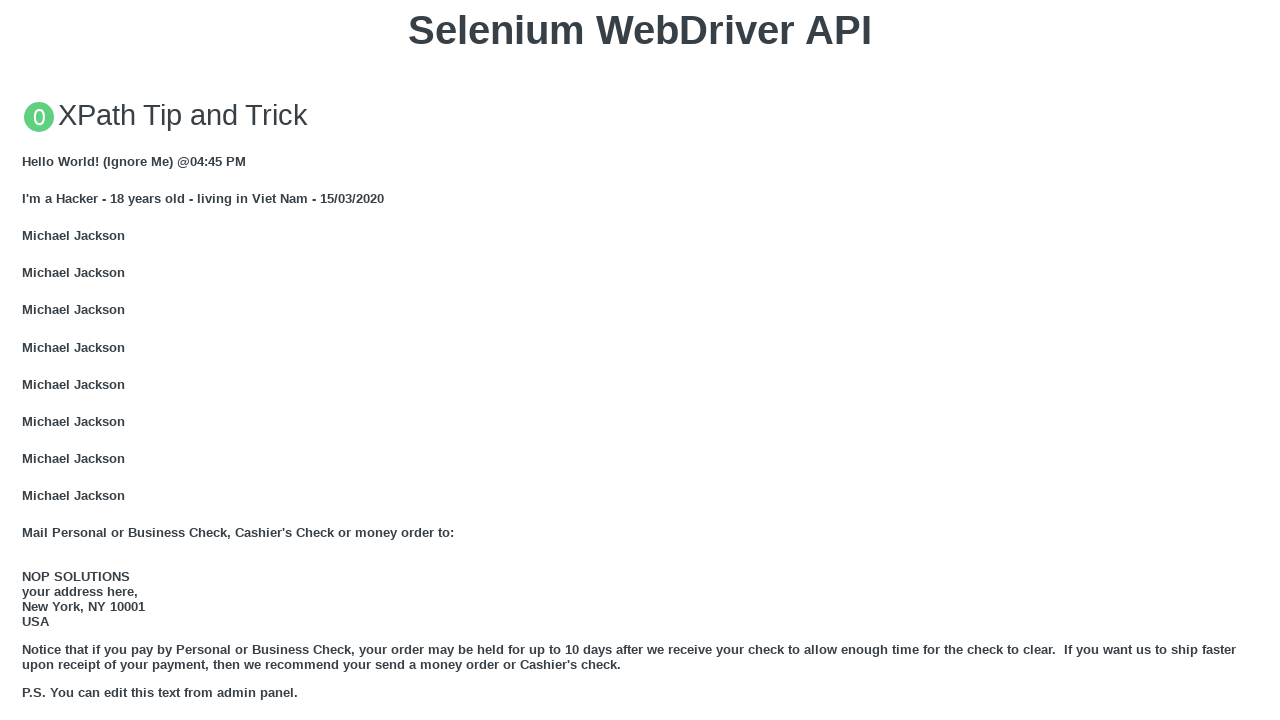

Waited for under 18 radio button to load
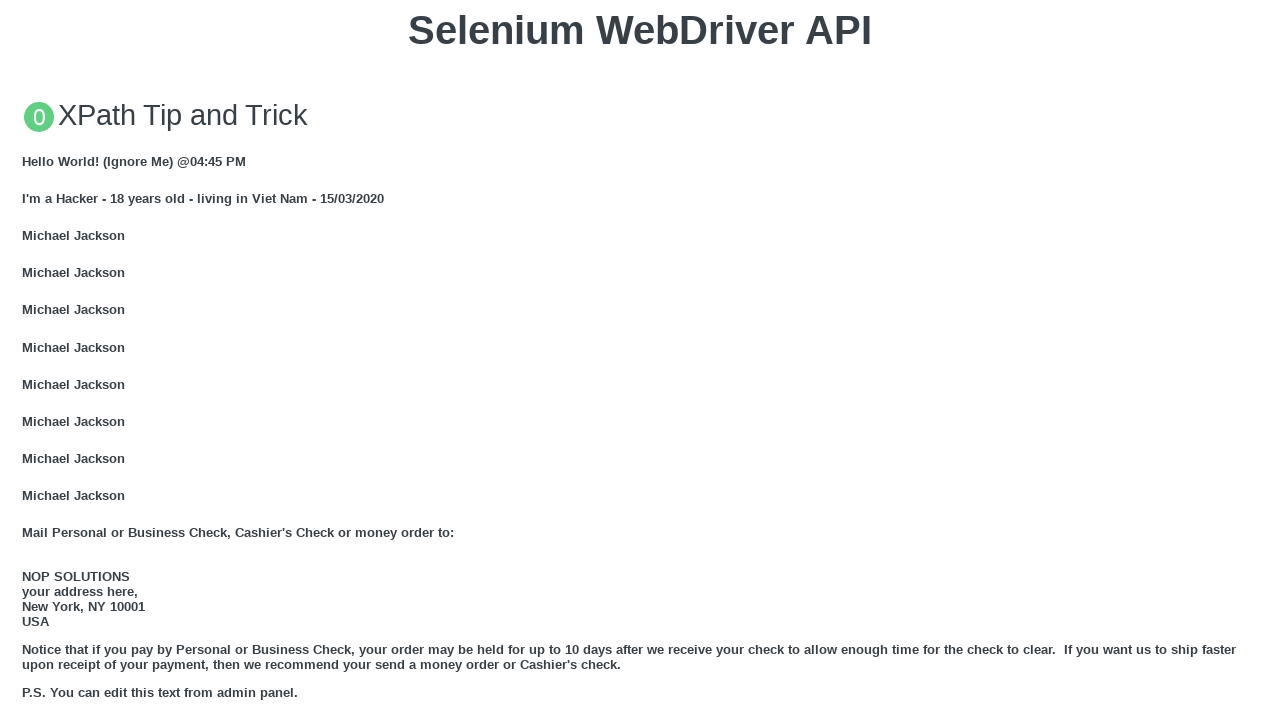

Located under 18 radio button element
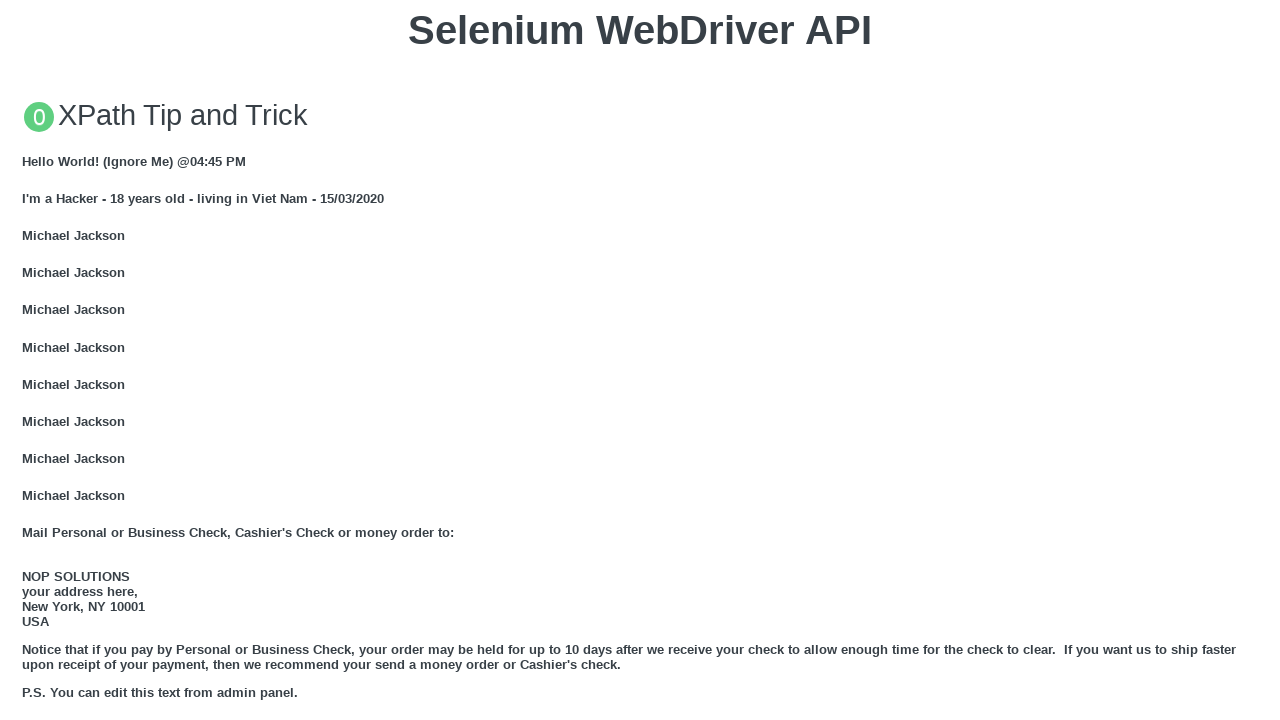

Clicked under 18 radio button at (28, 360) on #under_18
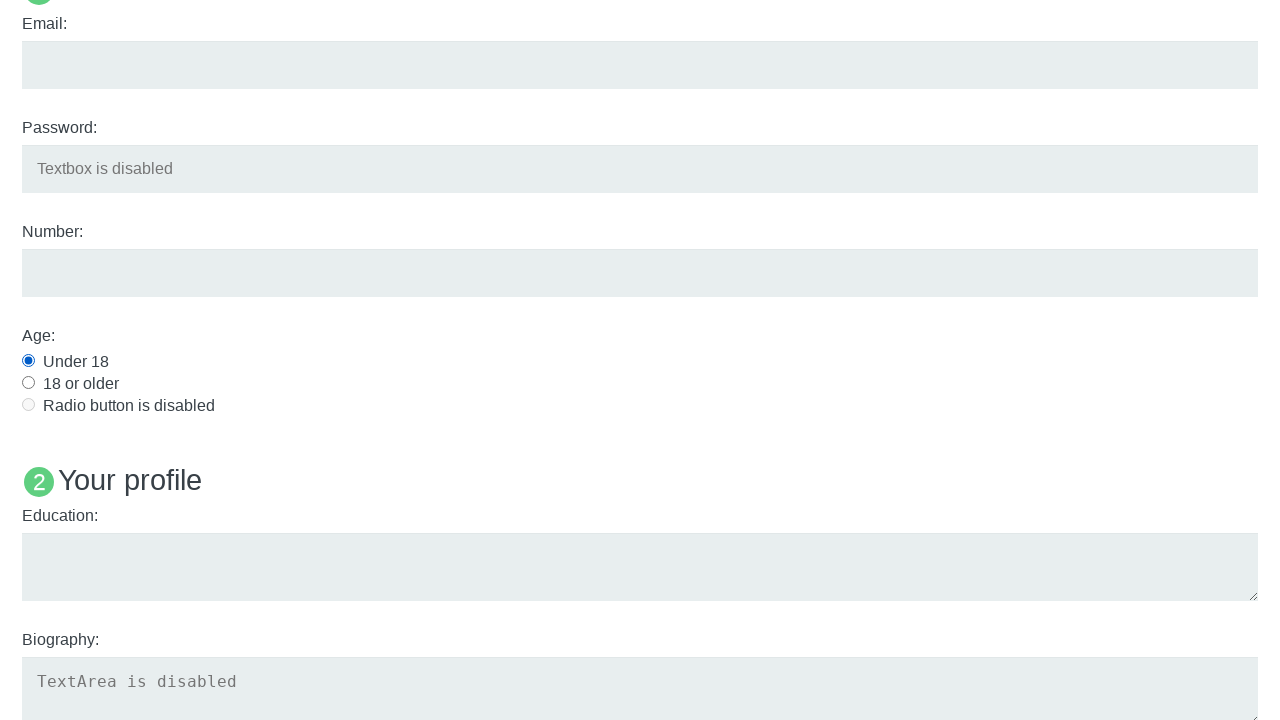

Located development checkbox element
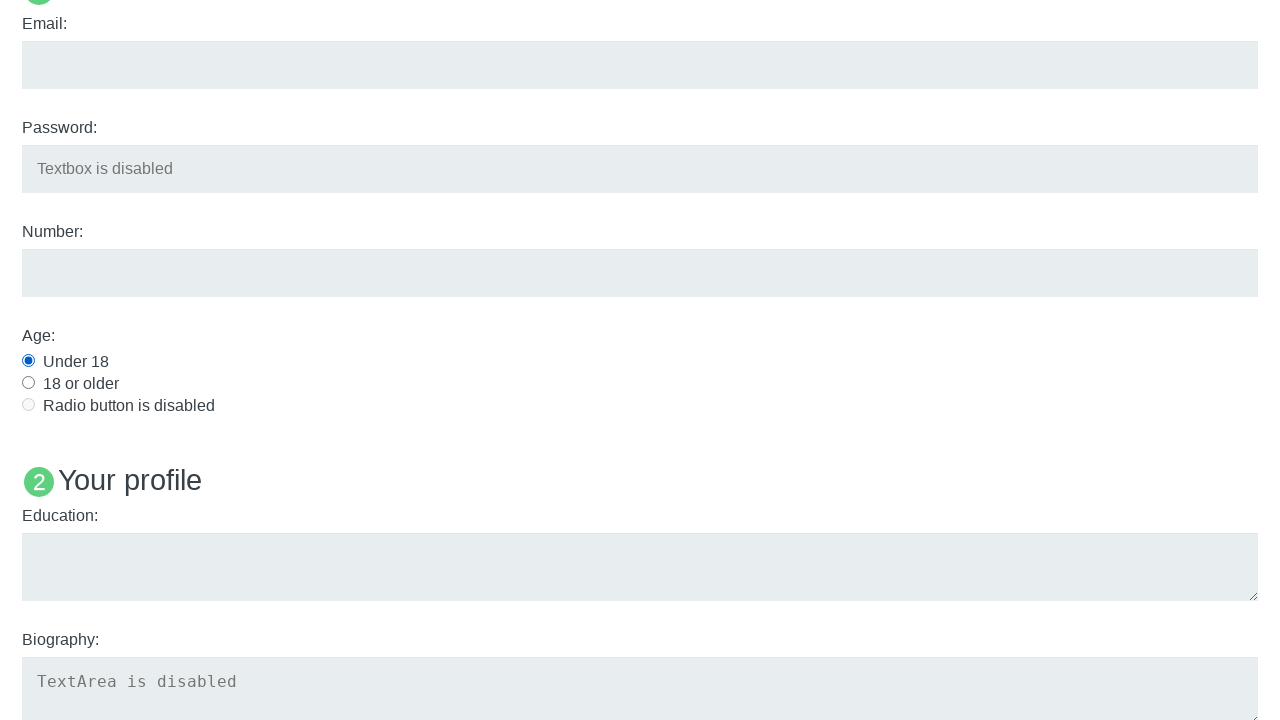

Clicked development checkbox to select it at (28, 361) on #development
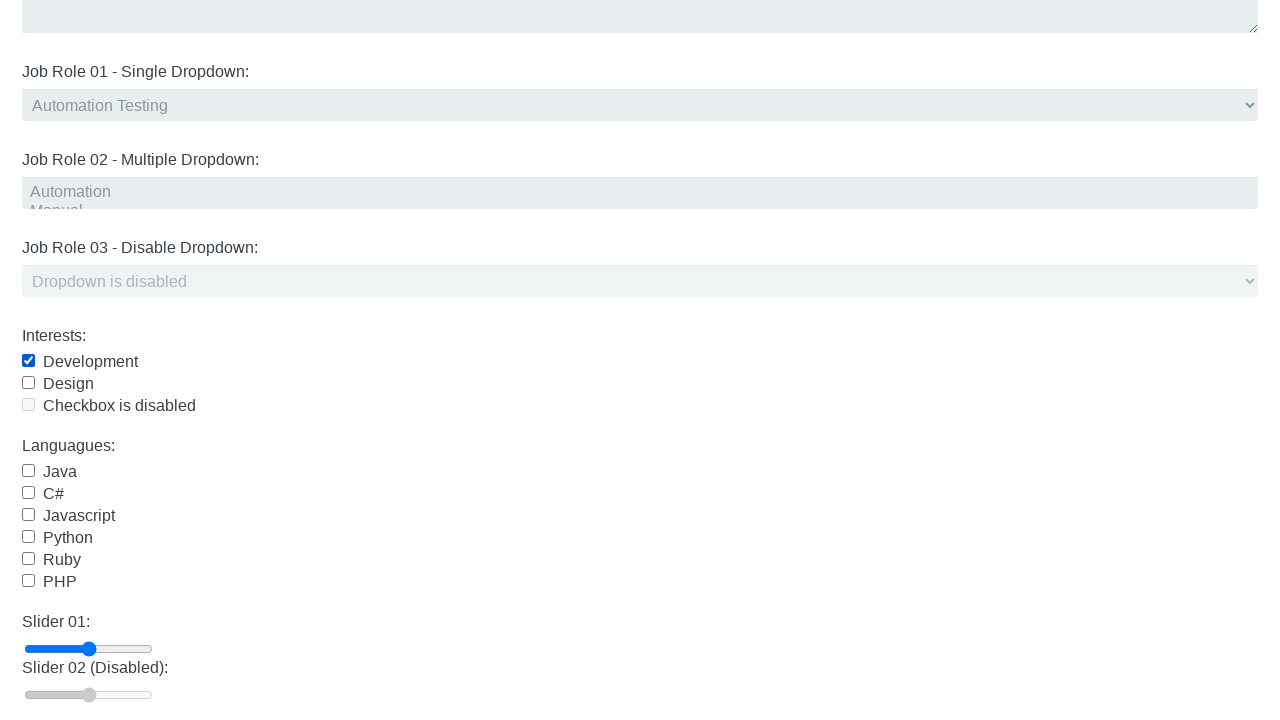

Verified under 18 radio button is selected
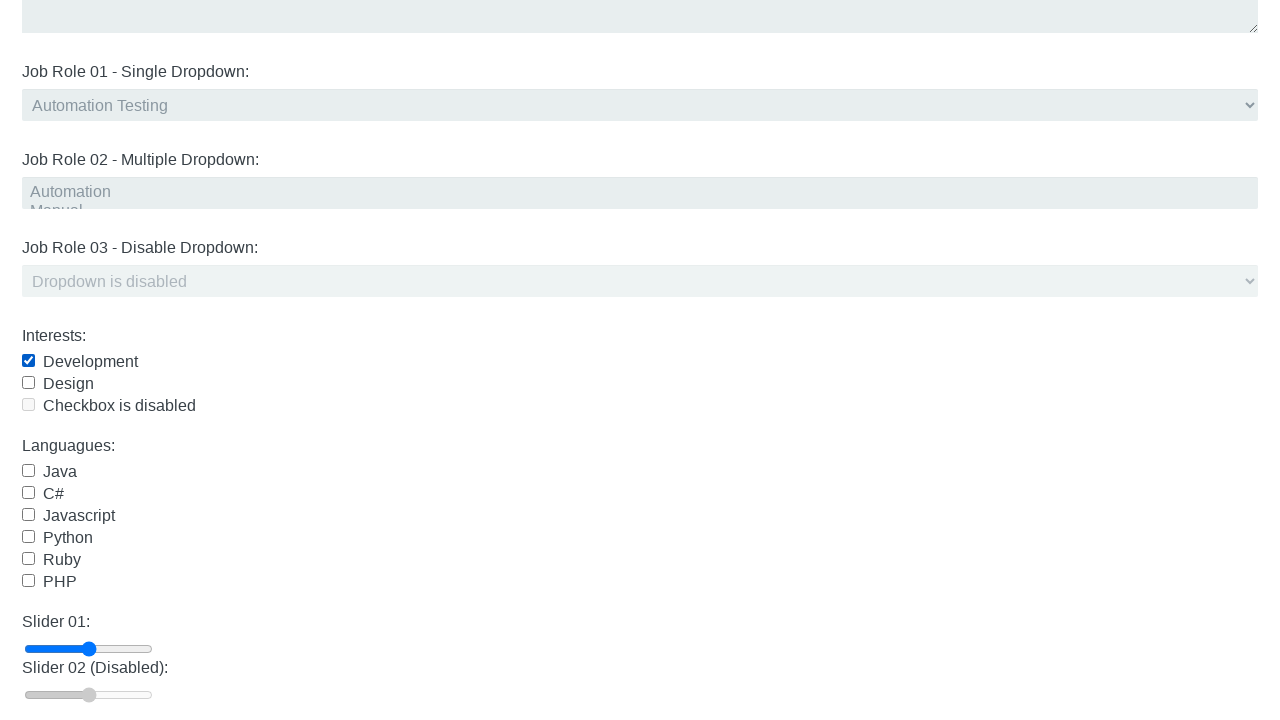

Verified development checkbox is selected
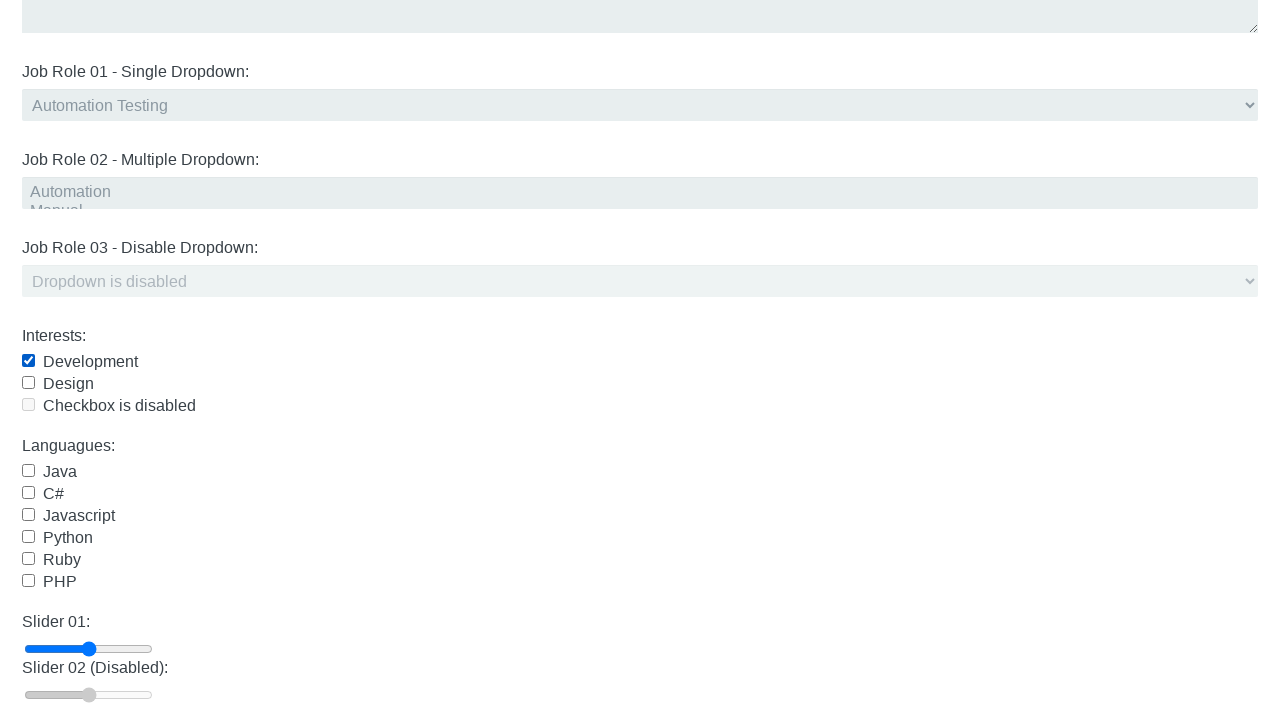

Clicked development checkbox to deselect it at (28, 361) on #development
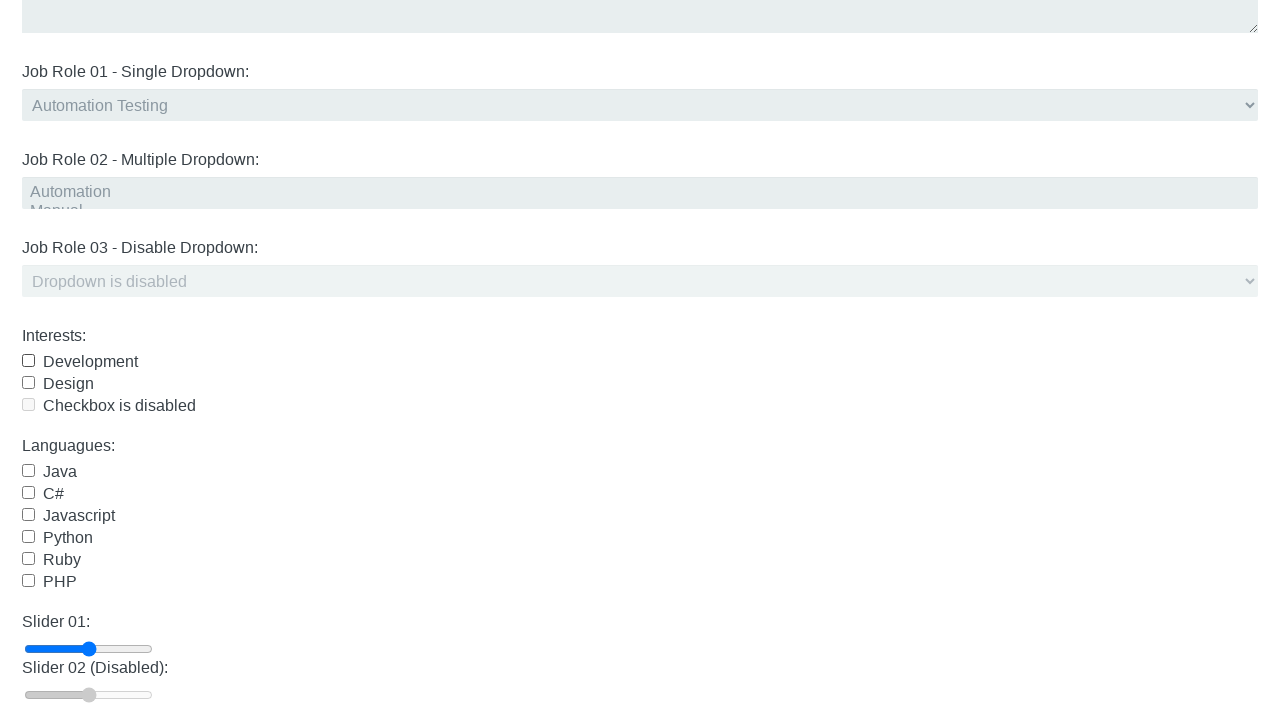

Verified development checkbox is deselected
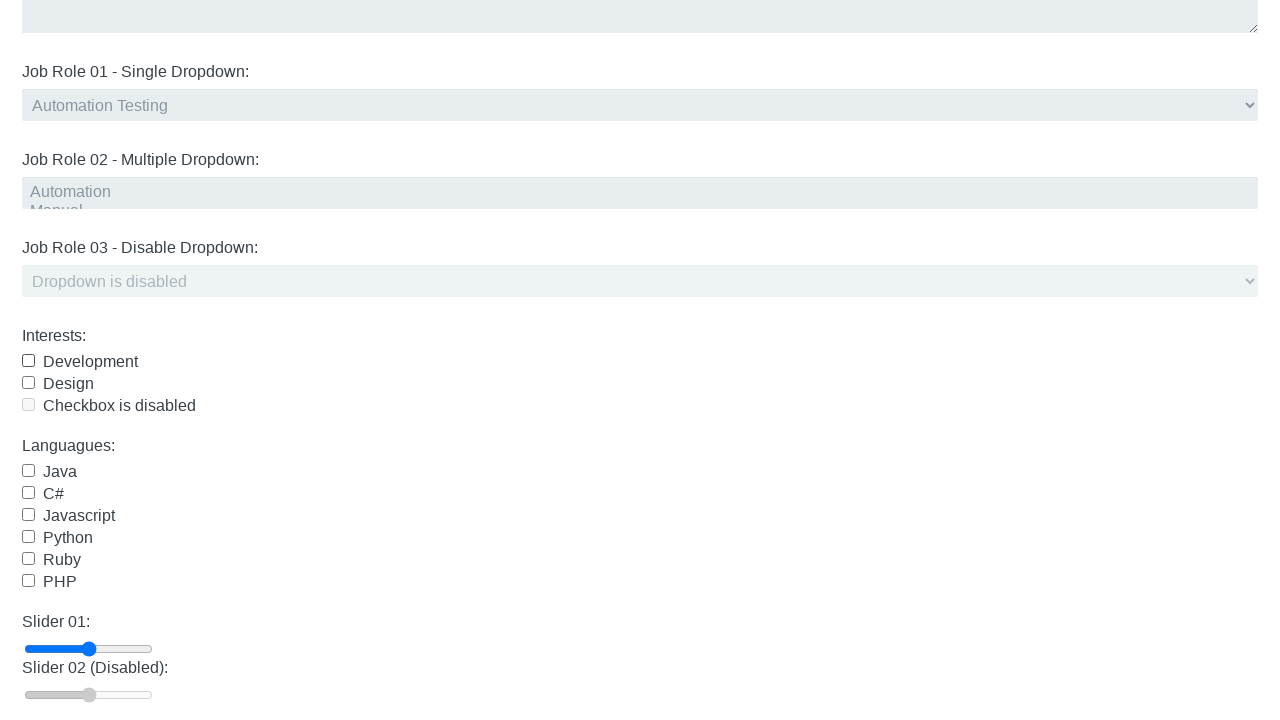

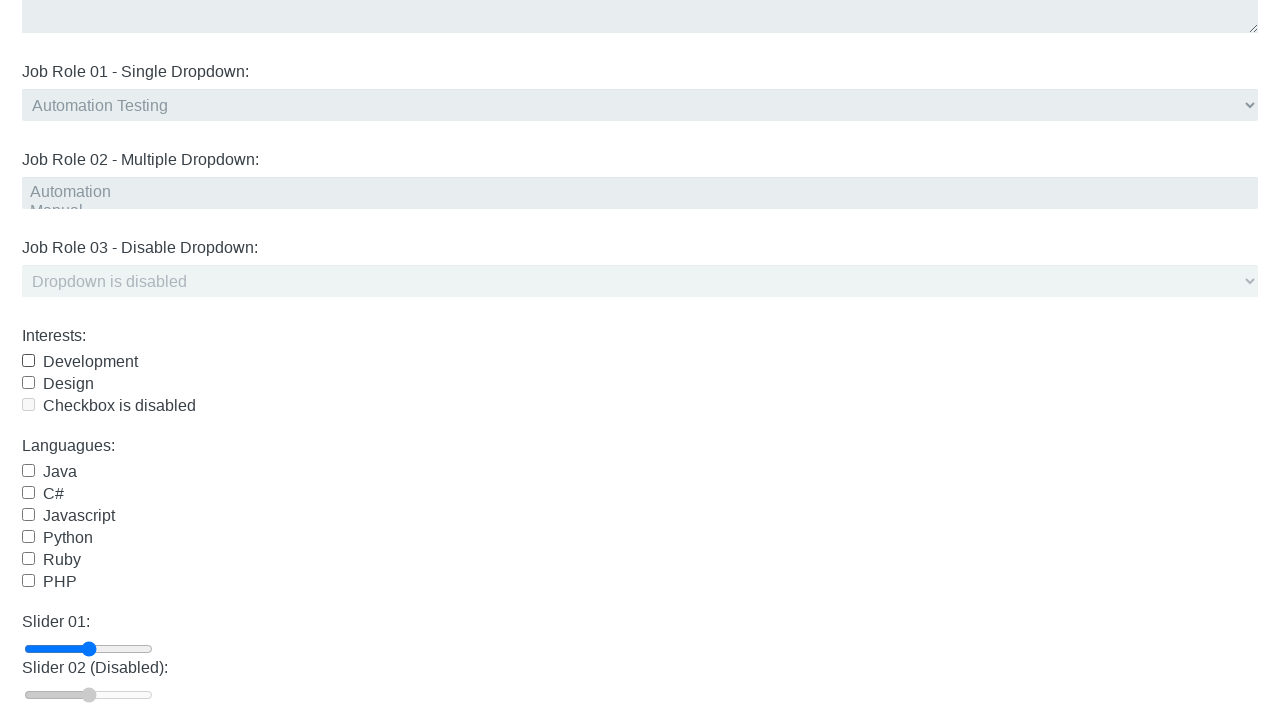